Tests dismissing a confirmation dialog box by clicking a button to trigger the alert and then canceling it

Starting URL: https://www.techlearn.in/code/confirmation-dialog-box/

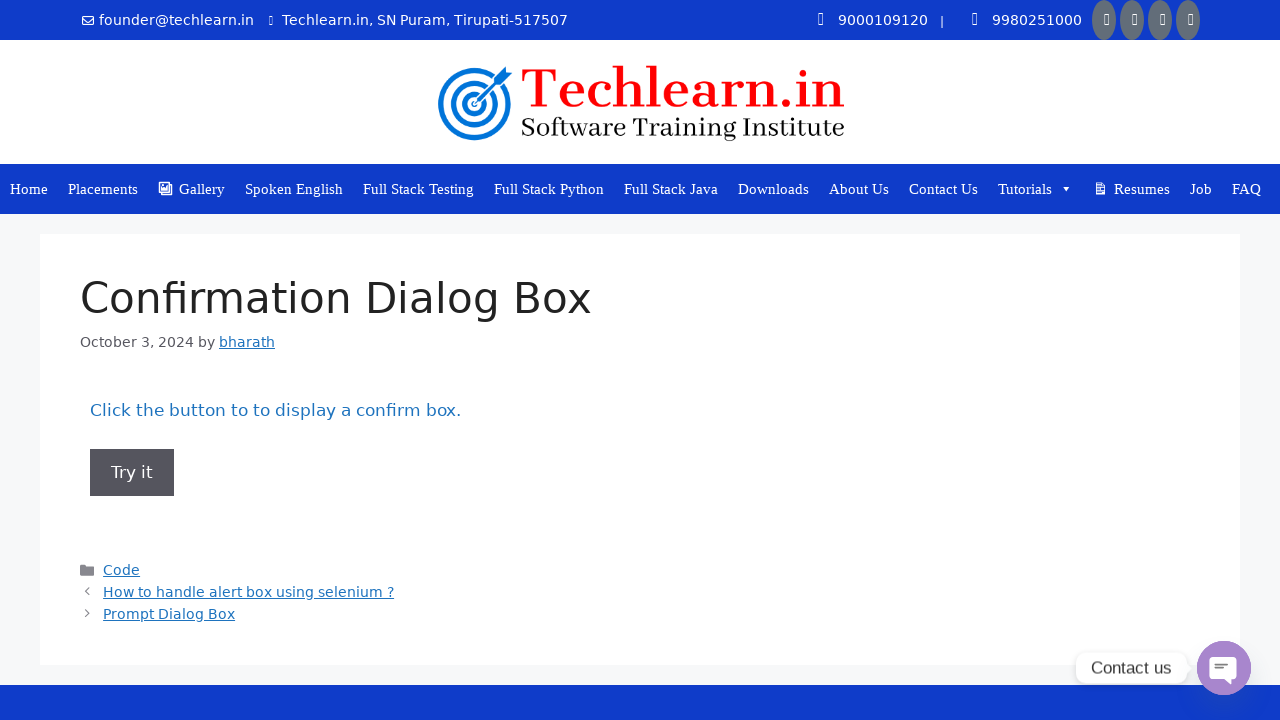

Set up dialog handler to dismiss confirmation dialog
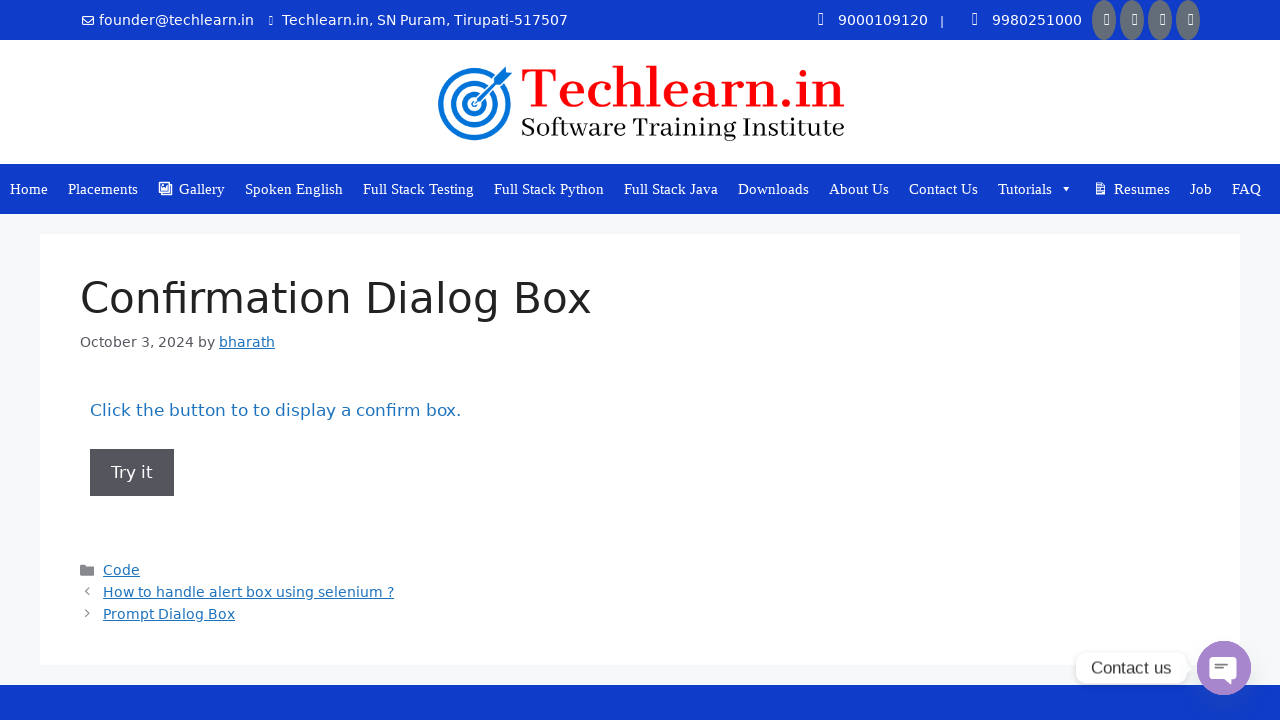

Clicked button to trigger confirmation dialog at (132, 472) on xpath=//*[@id='post-725']/div/div/div/div/div/div/div/button
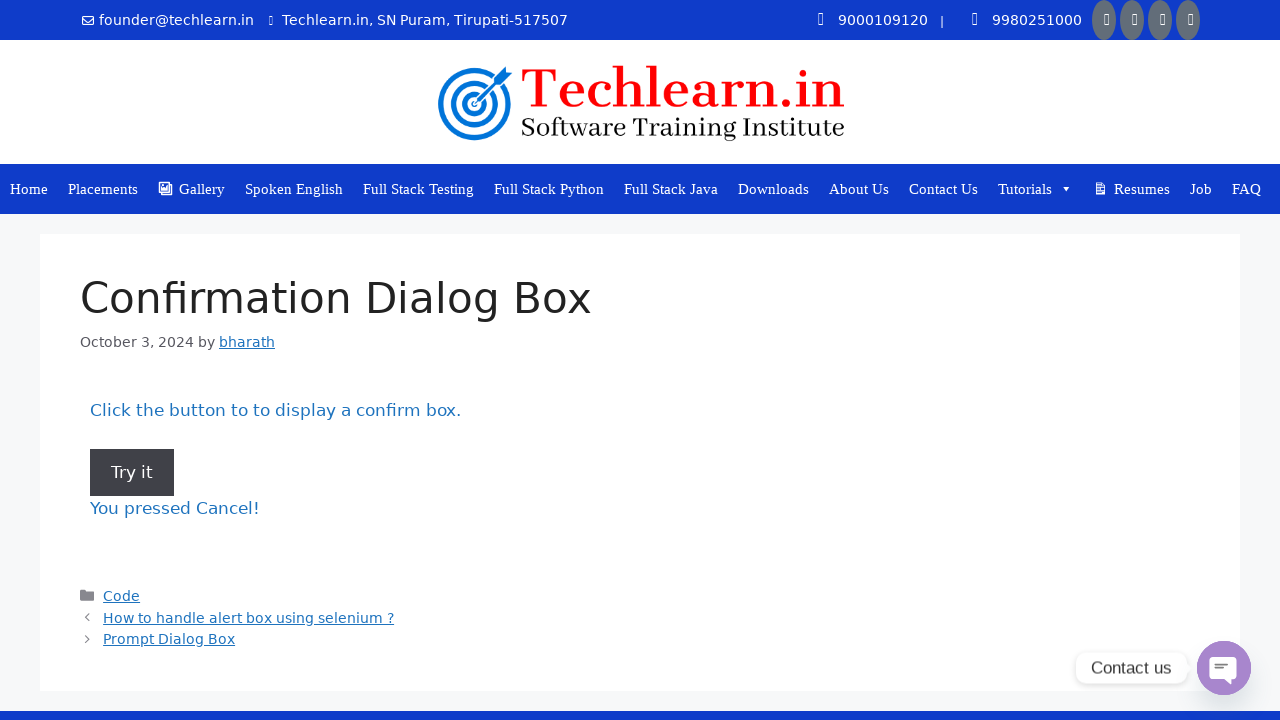

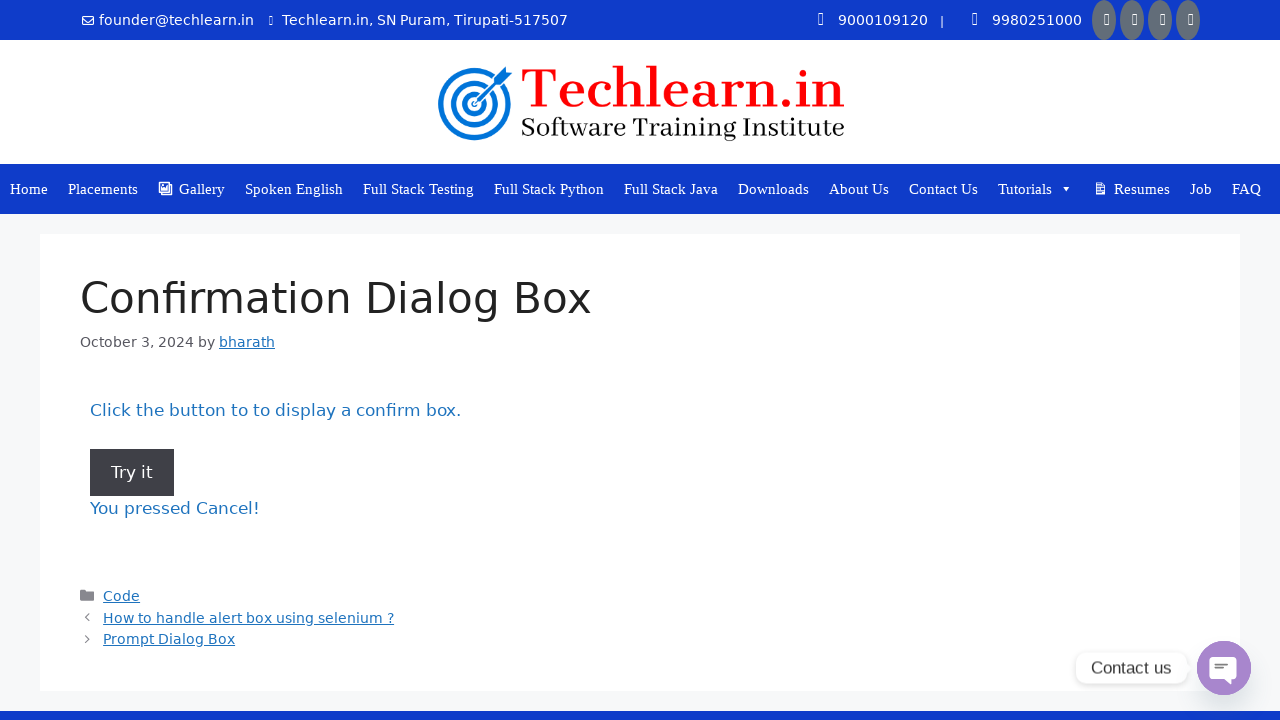